Tests pagination by navigating from the first page of the store to the second page by clicking the next page link.

Starting URL: https://atid.store/store

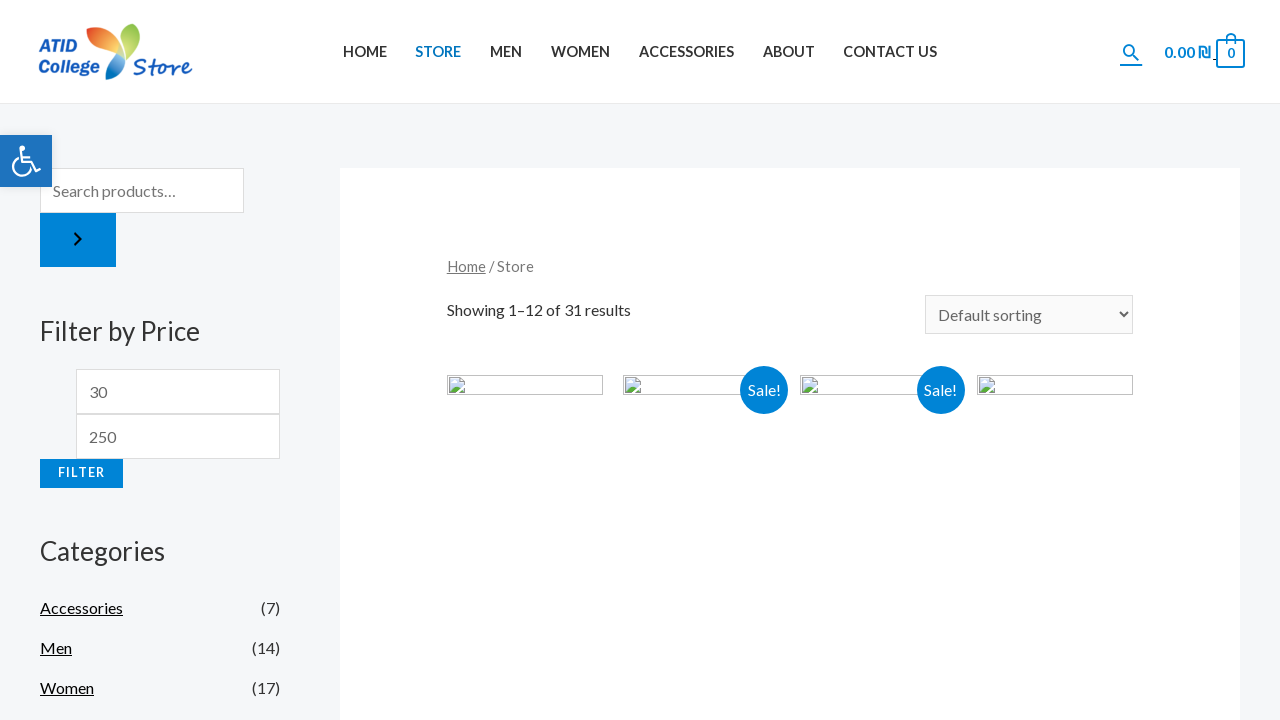

Clicked next page link to navigate to page 2 at (516, 360) on xpath=//*[@id='main']/div/nav[2]/ul/li[2]/a
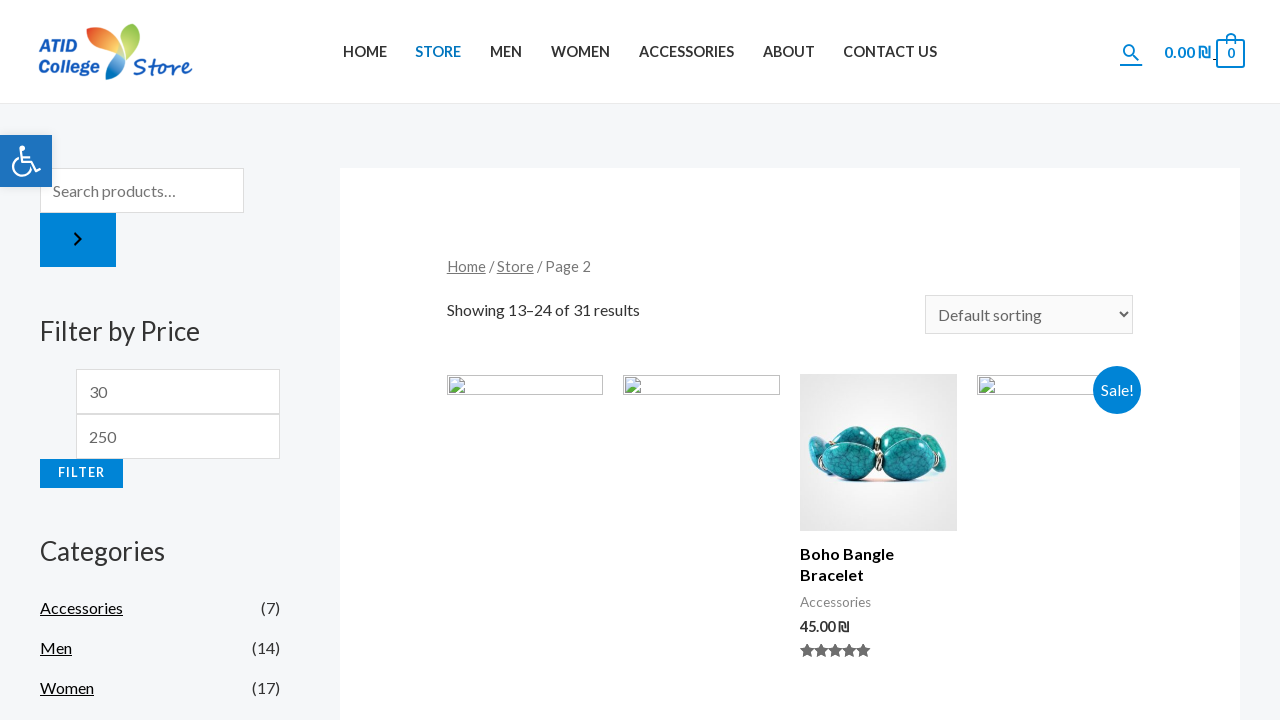

Navigated to page 2 of the store
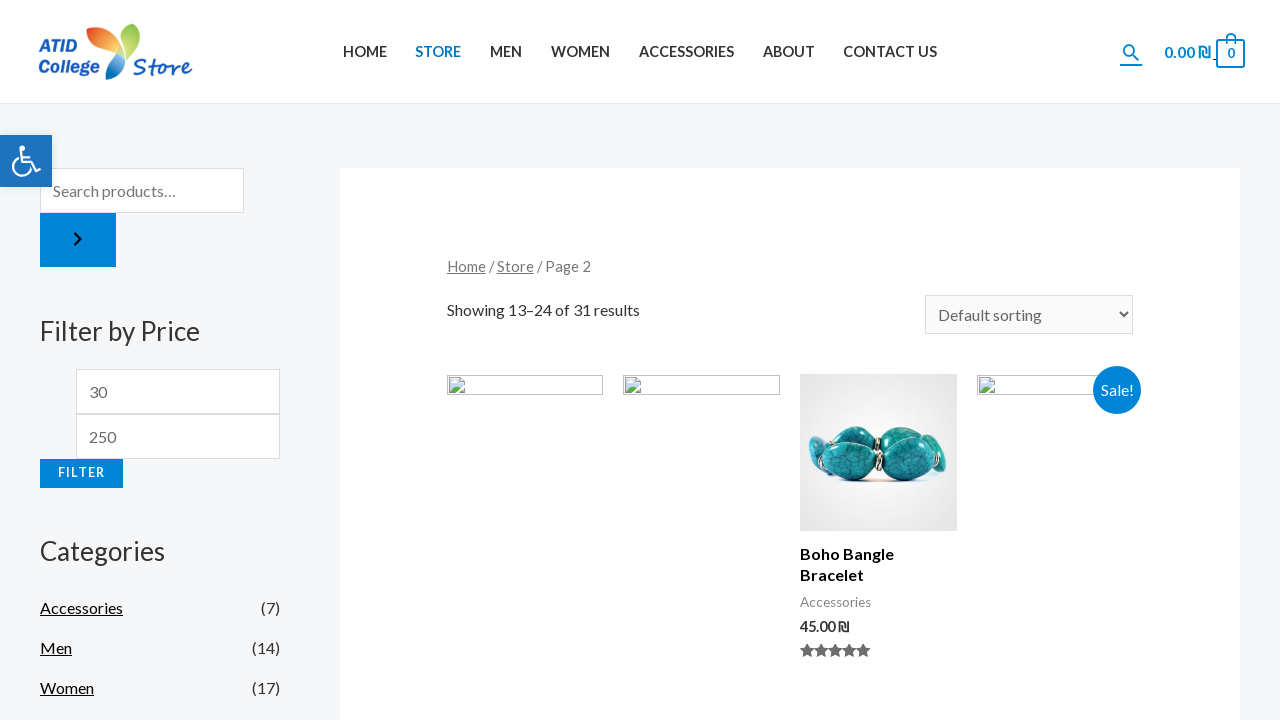

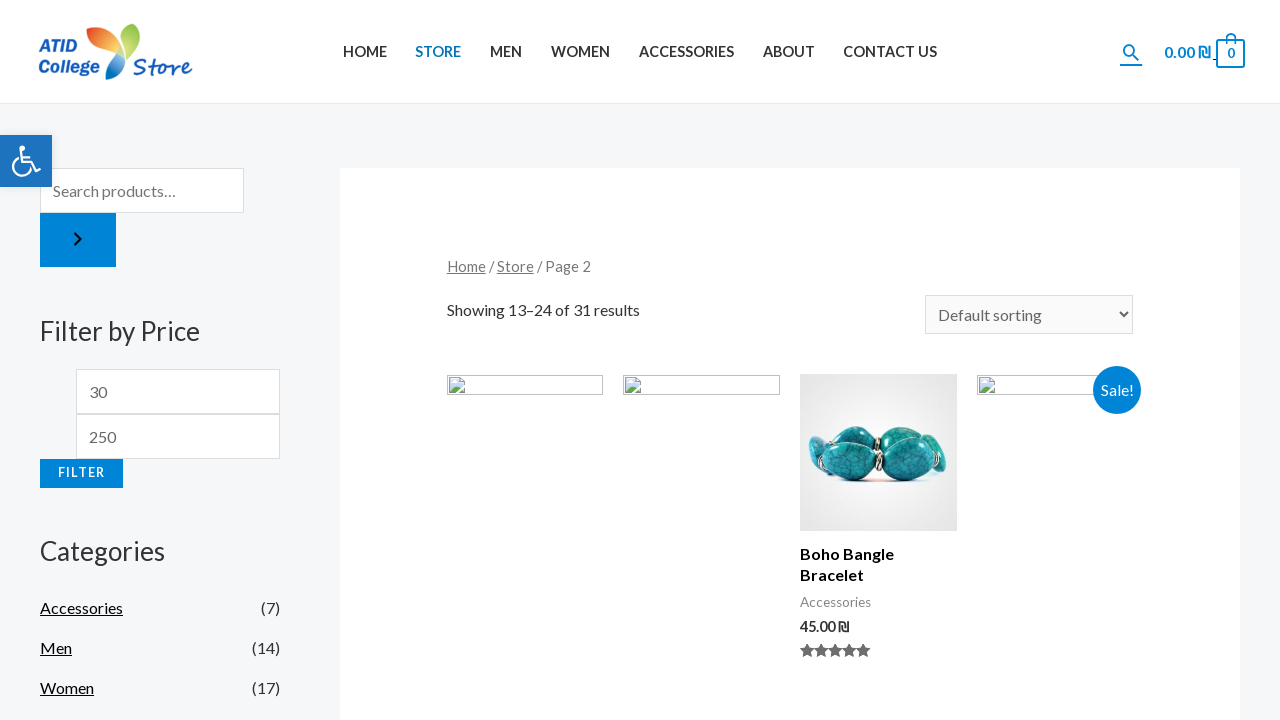